Tests iframe handling by switching to a frame, verifying content inside, then switching back to main content and clicking an element

Starting URL: https://demoqa.com/frames

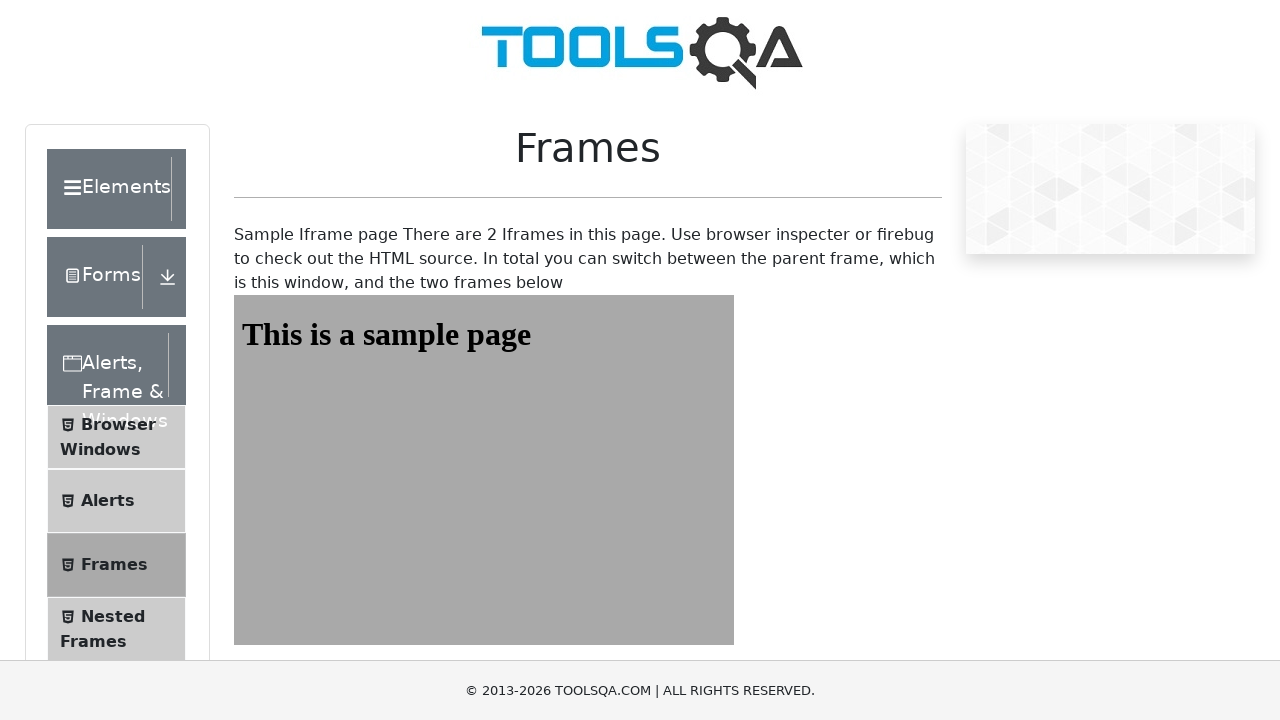

Located iframe with id 'frame1'
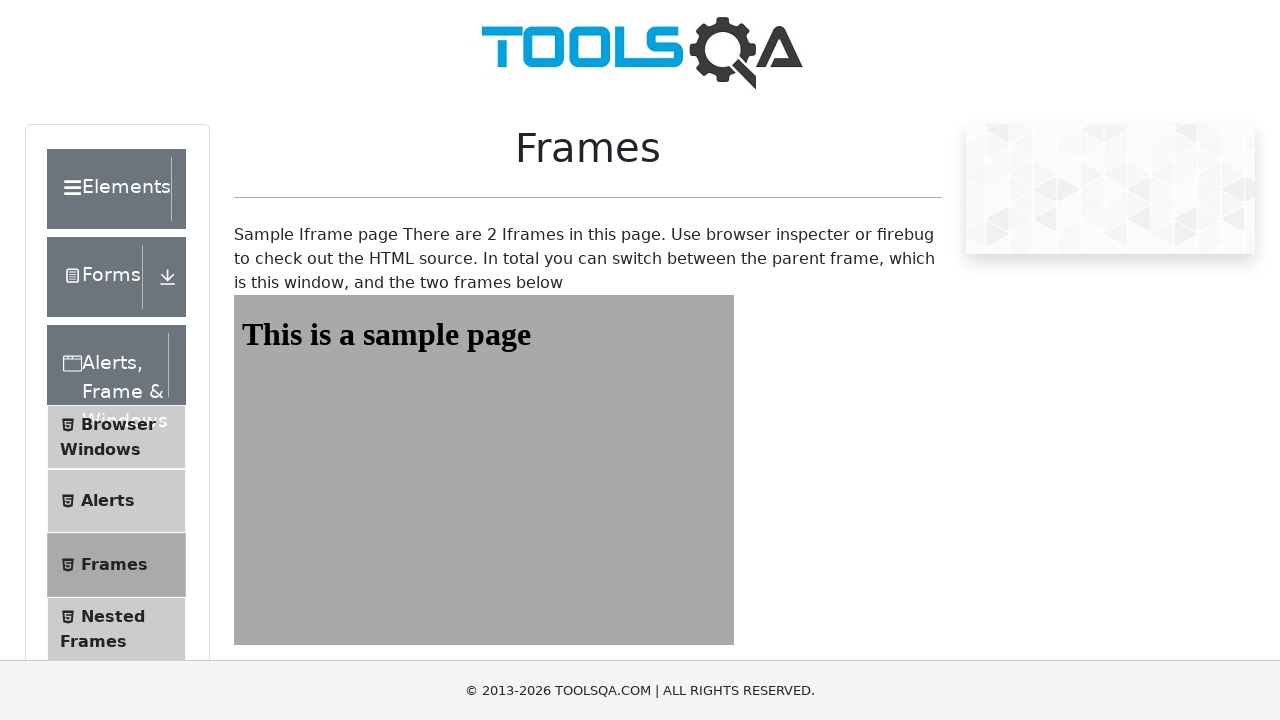

Retrieved heading text from iframe: 'This is a sample page'
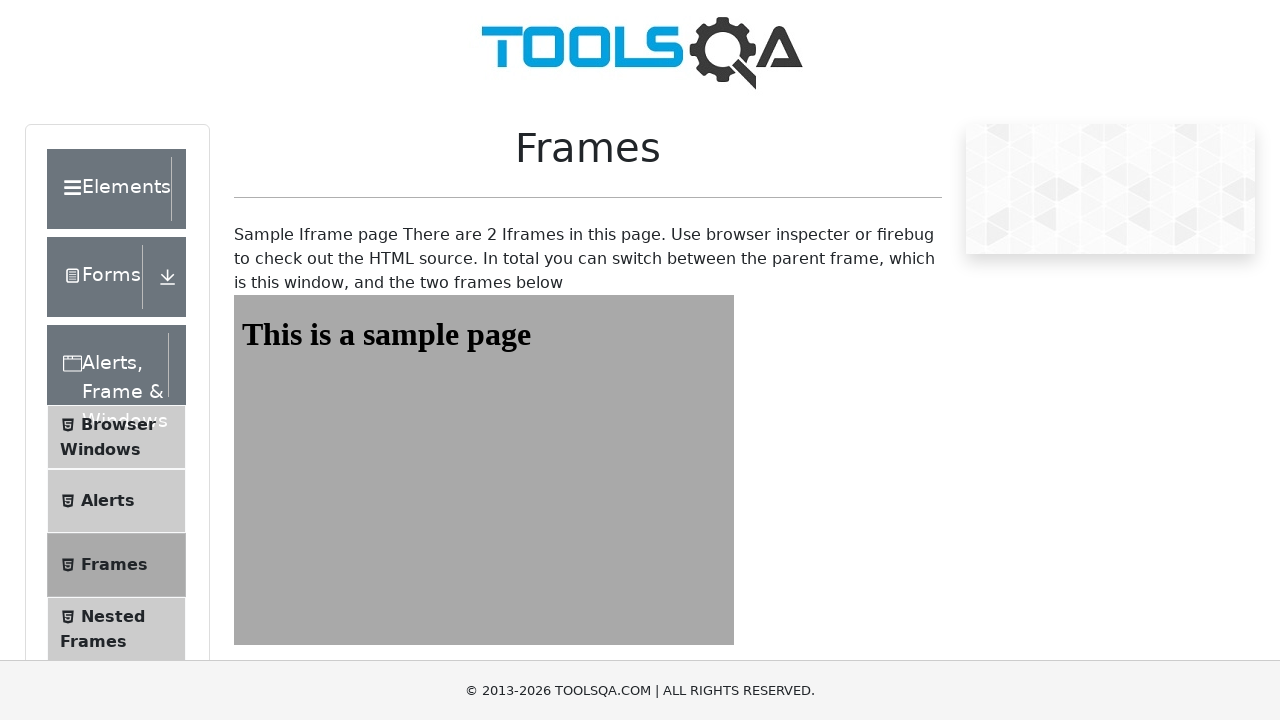

Verified iframe heading text matches expected value
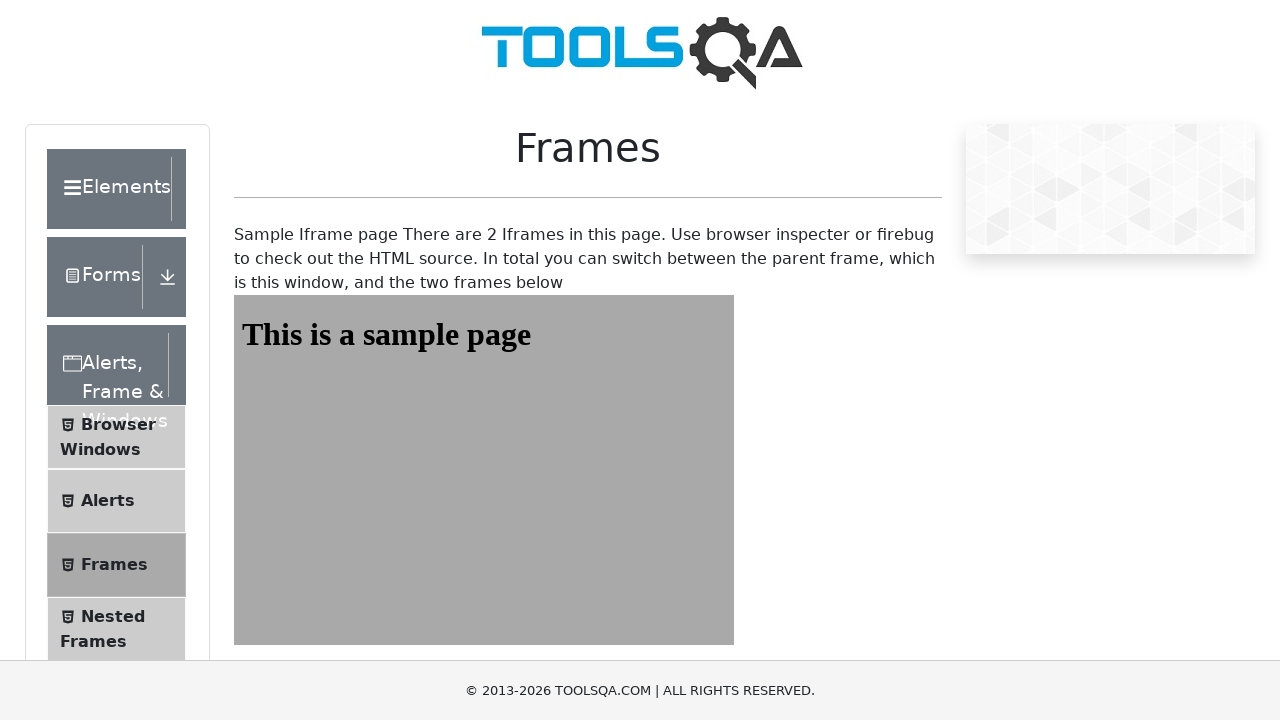

Clicked 'Elements' button to switch back to main content at (109, 189) on xpath=//div[text()='Elements']
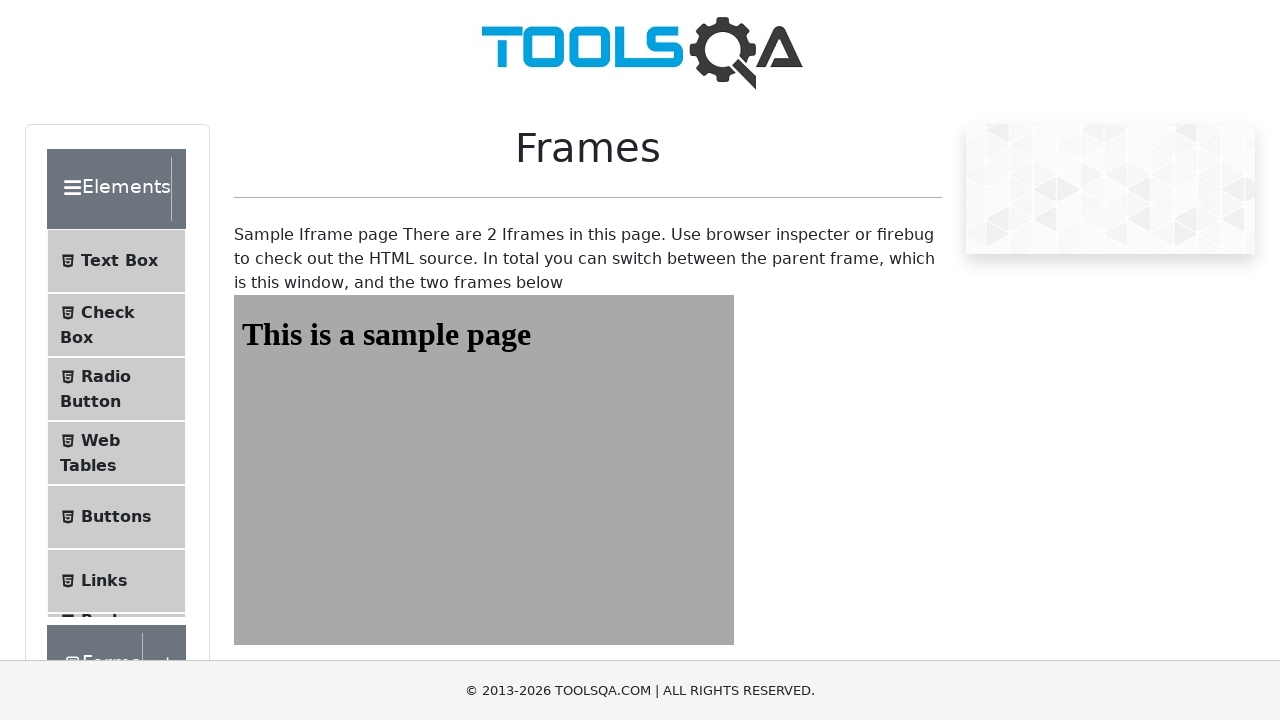

Waited for page to reach networkidle state after navigation
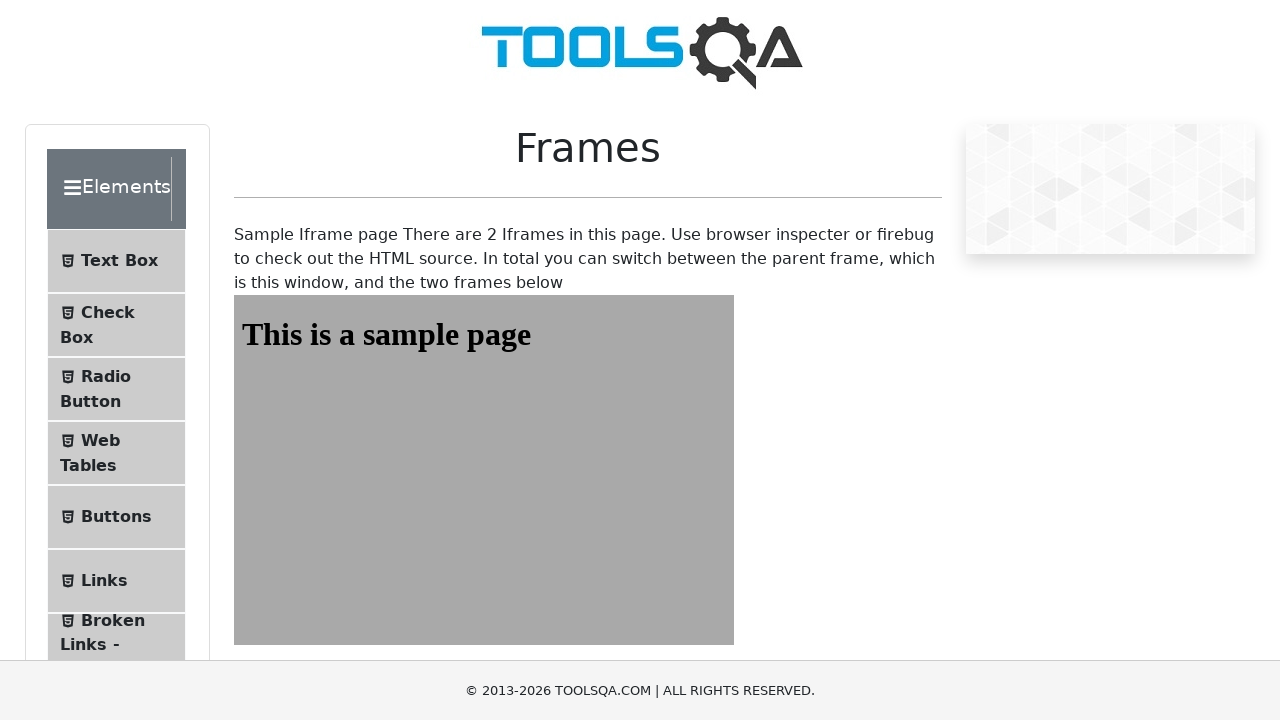

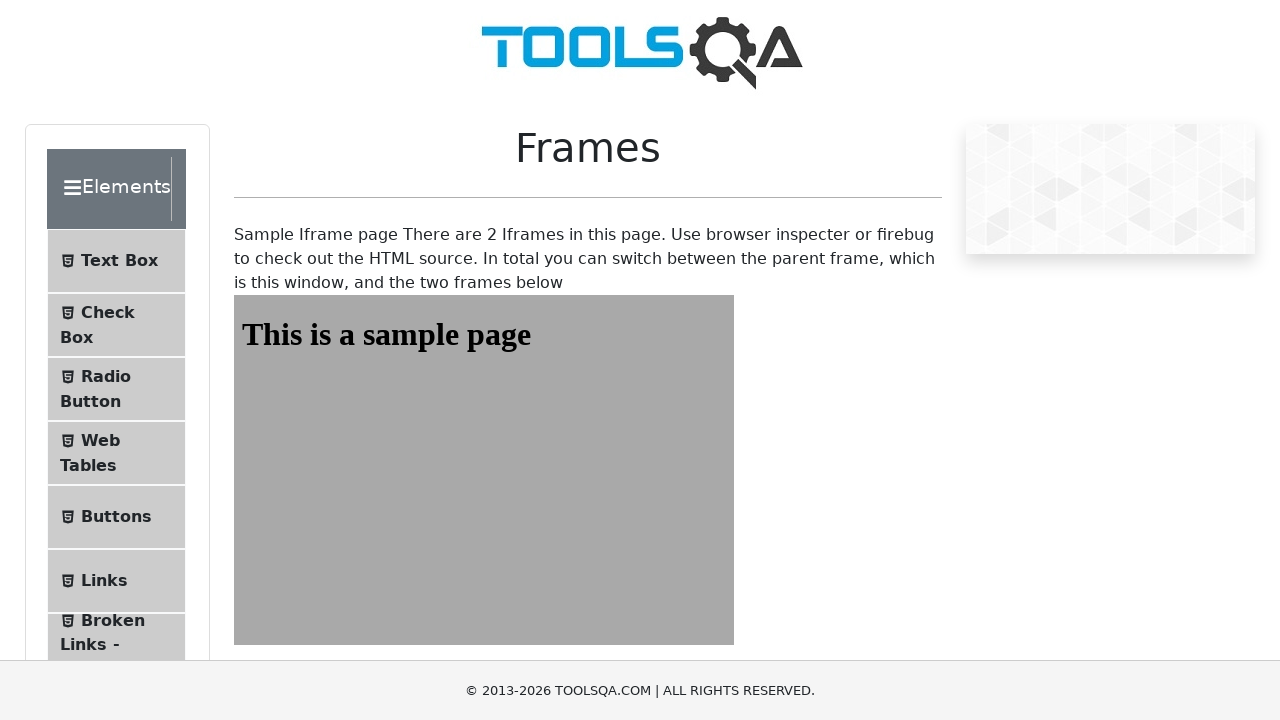